Tests browser alert handling by triggering an alert popup and accepting it

Starting URL: https://automationtesting.co.uk/popups.html

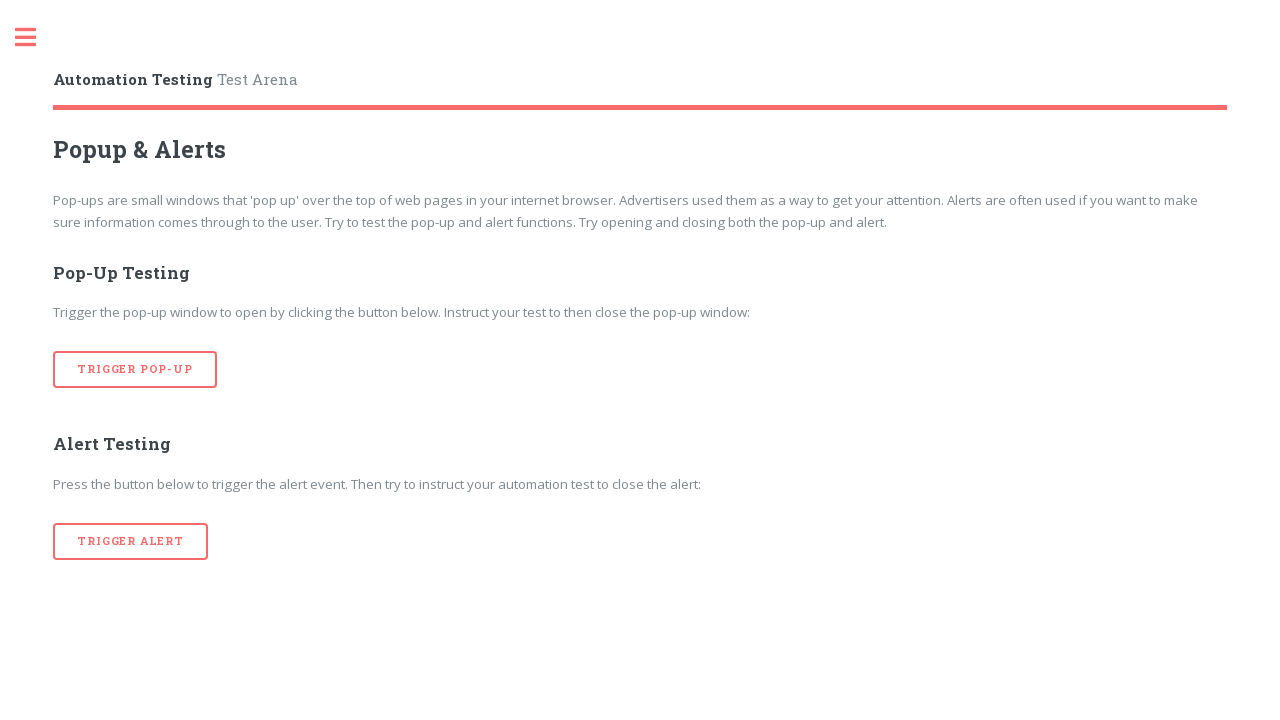

Set up alert handler to accept dialogs
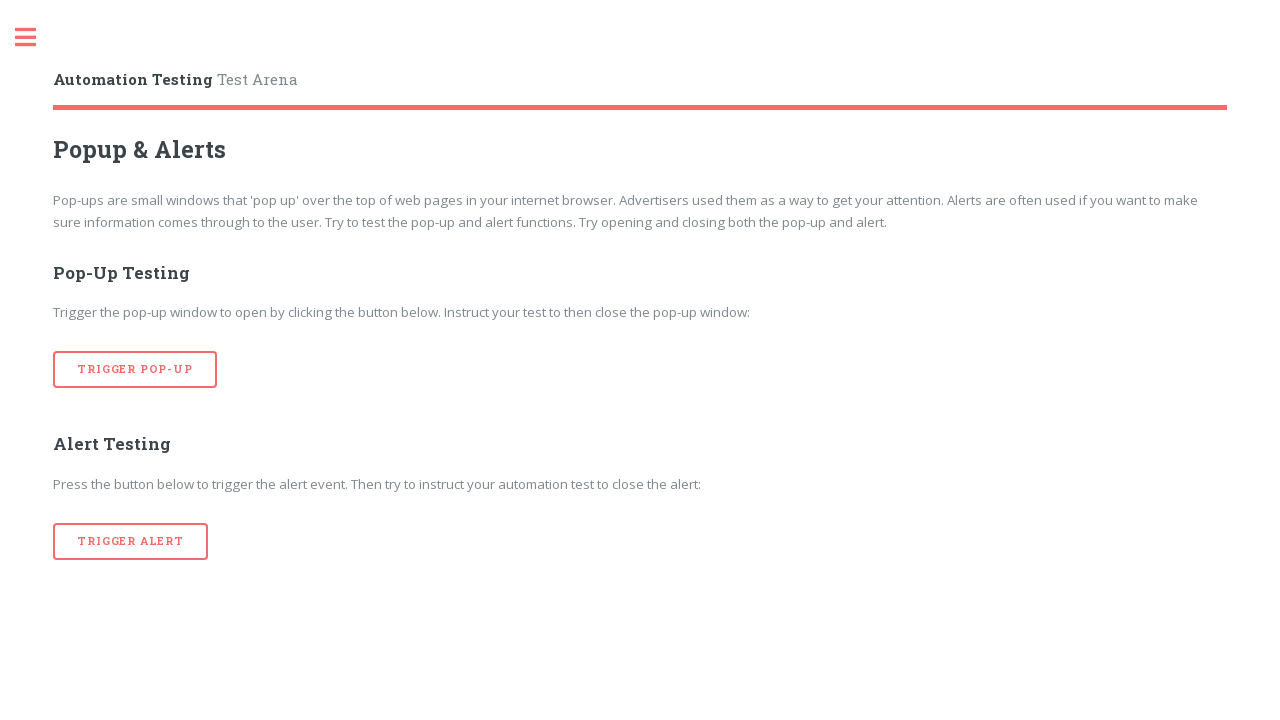

Clicked button in second row to trigger alert at (131, 541) on div.row:nth-of-type(2) button
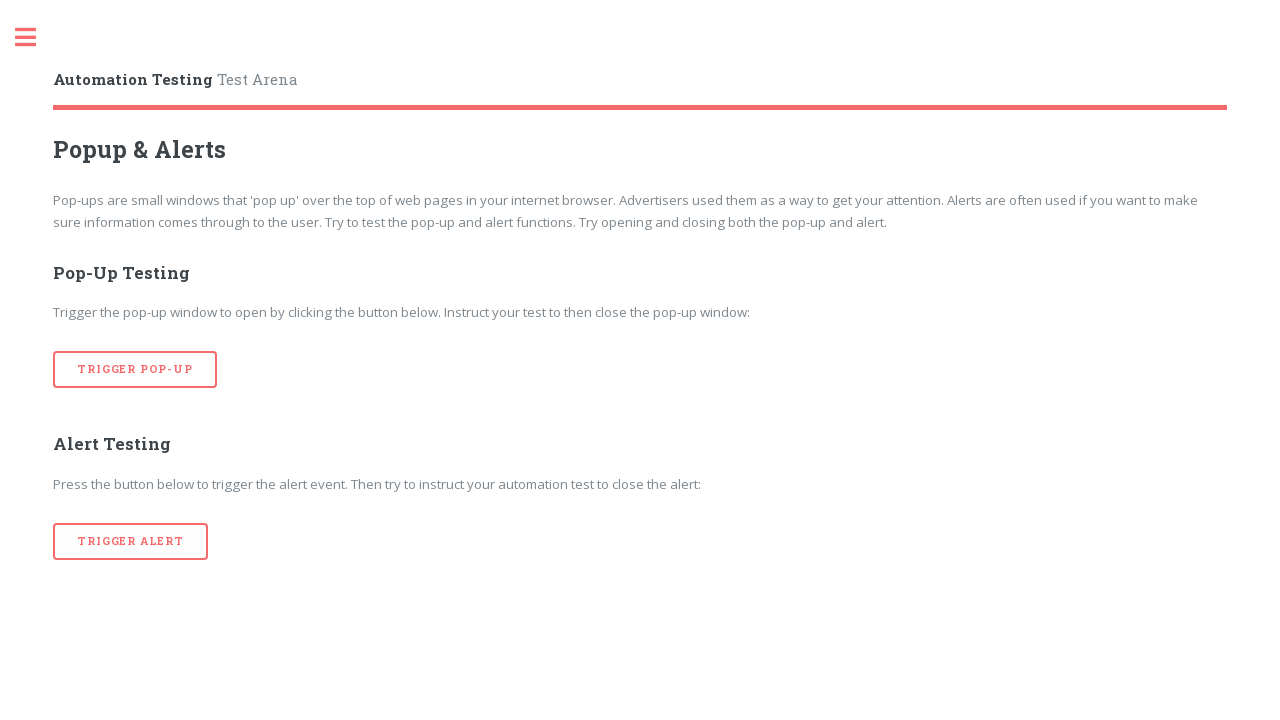

Waited for alert dialog to be processed and accepted
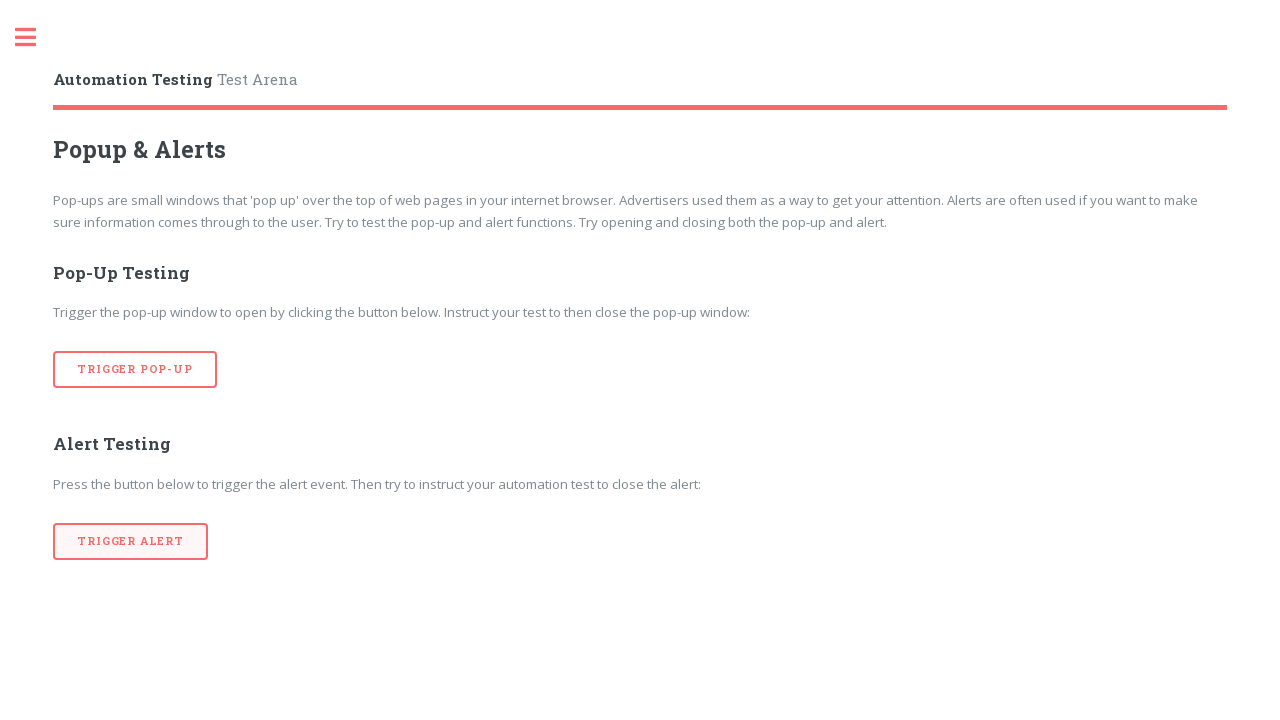

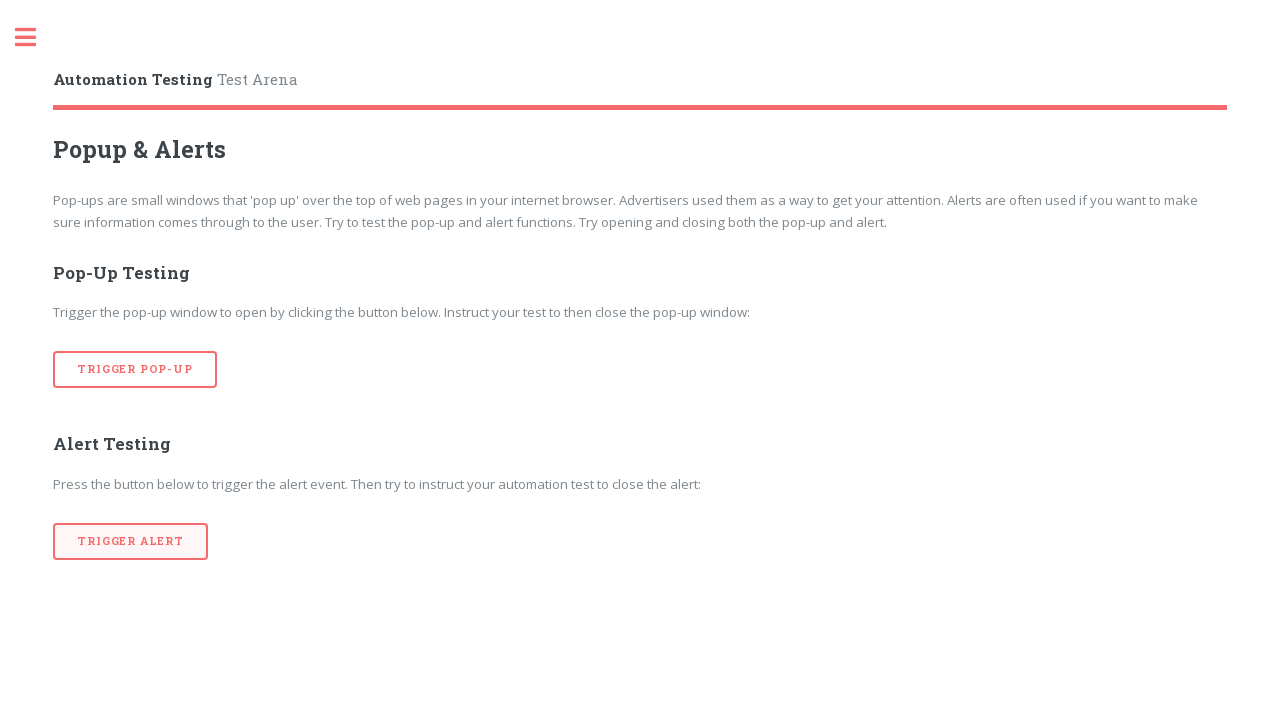